Tests handling multiple windows that open concurrently, finds a specific window by title, fills a search field, then navigates home

Starting URL: https://www.leafground.com/window.xhtml

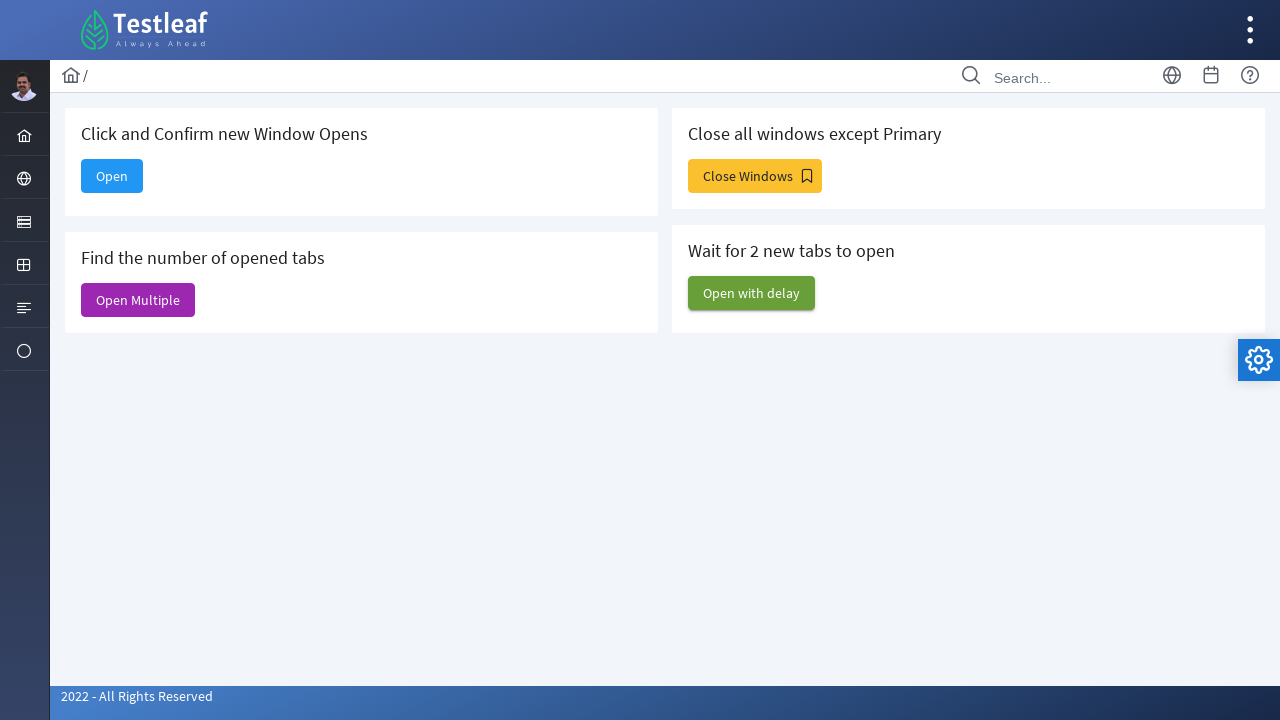

Clicked 'Open Multiple' button to open multiple windows concurrently at (138, 300) on internal:text="Open Multiple"s
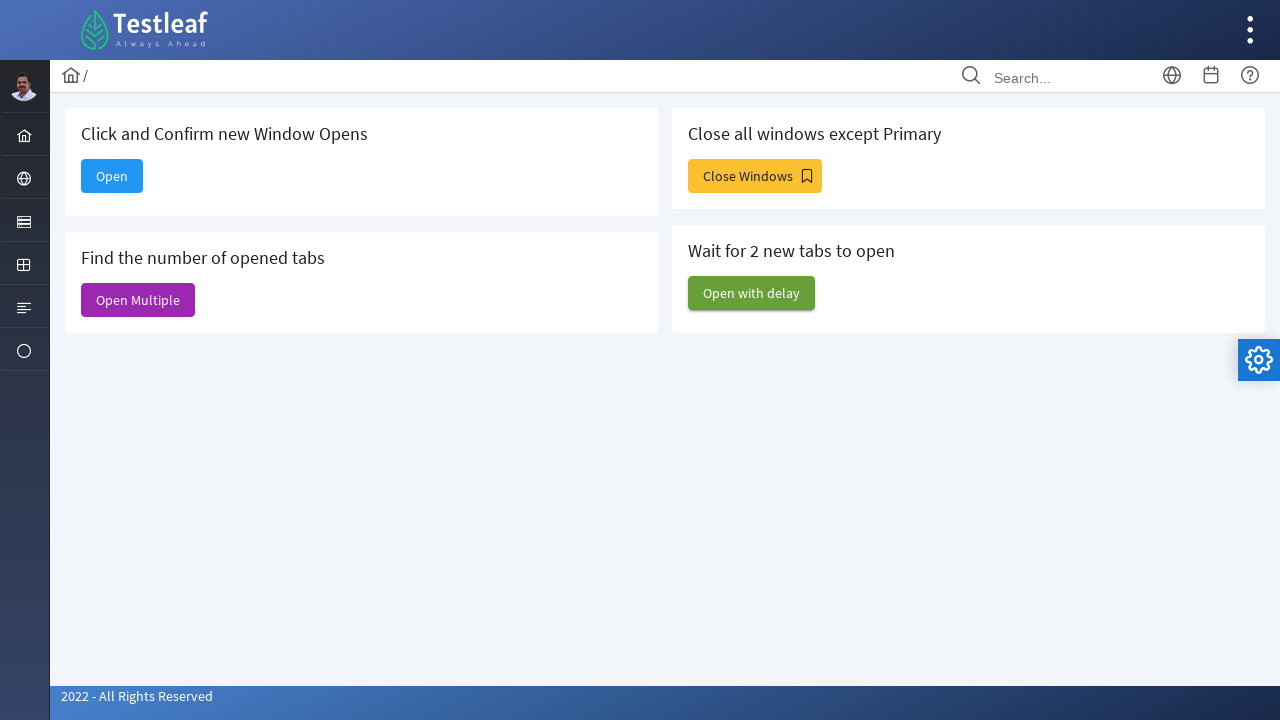

Retrieved all open tabs/pages from context
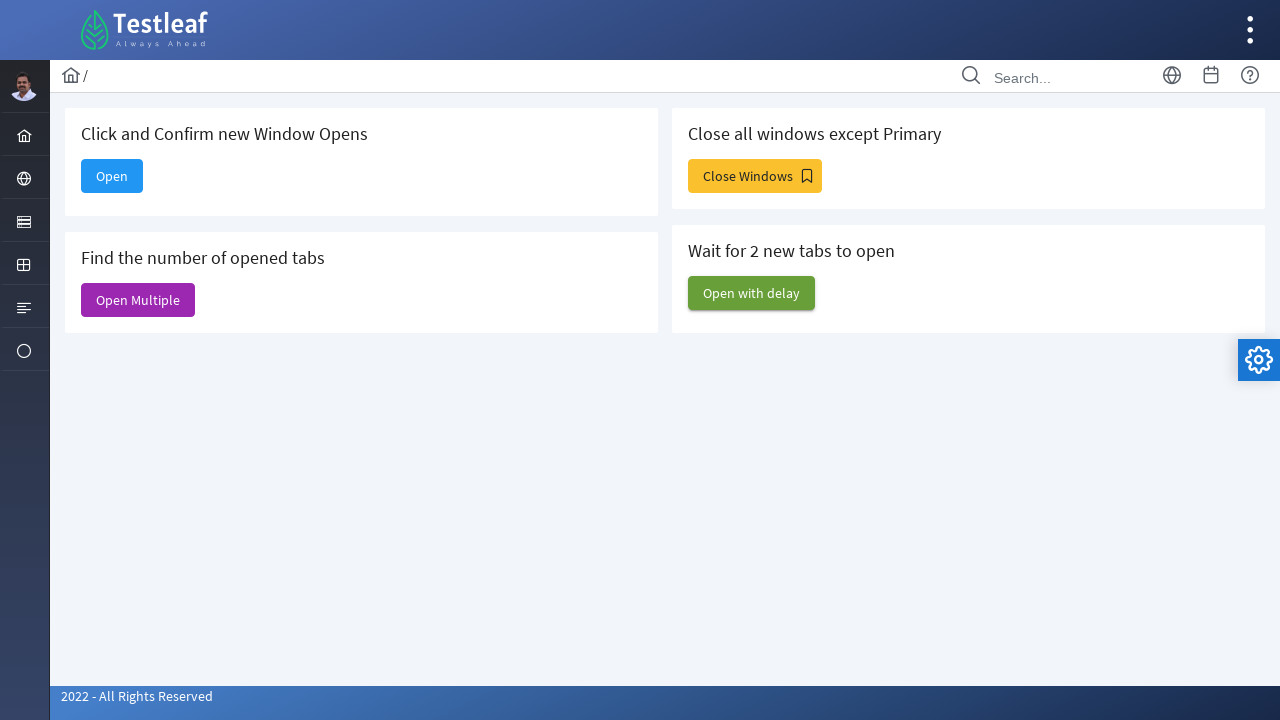

Found and identified the 'Web Table' window by title
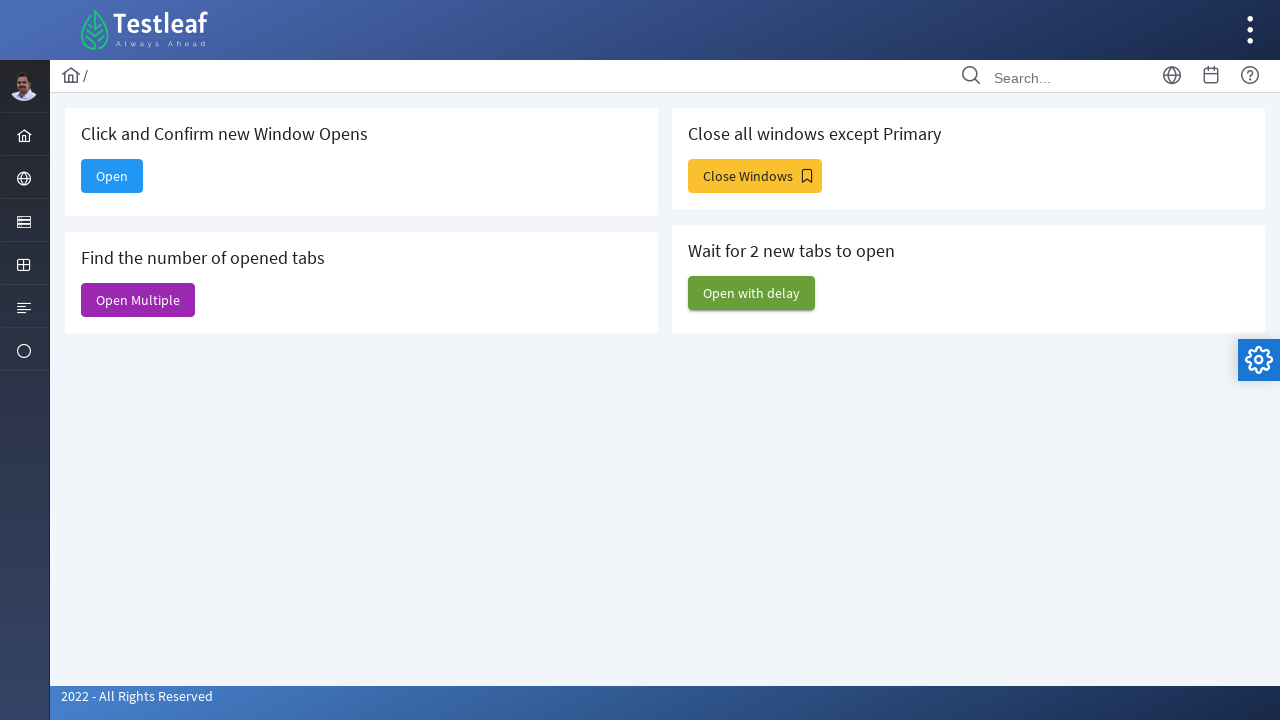

Filled search field with 'Australia' in Web Table page on (//i[@class='pi pi-search'])[2]/following-sibling::input
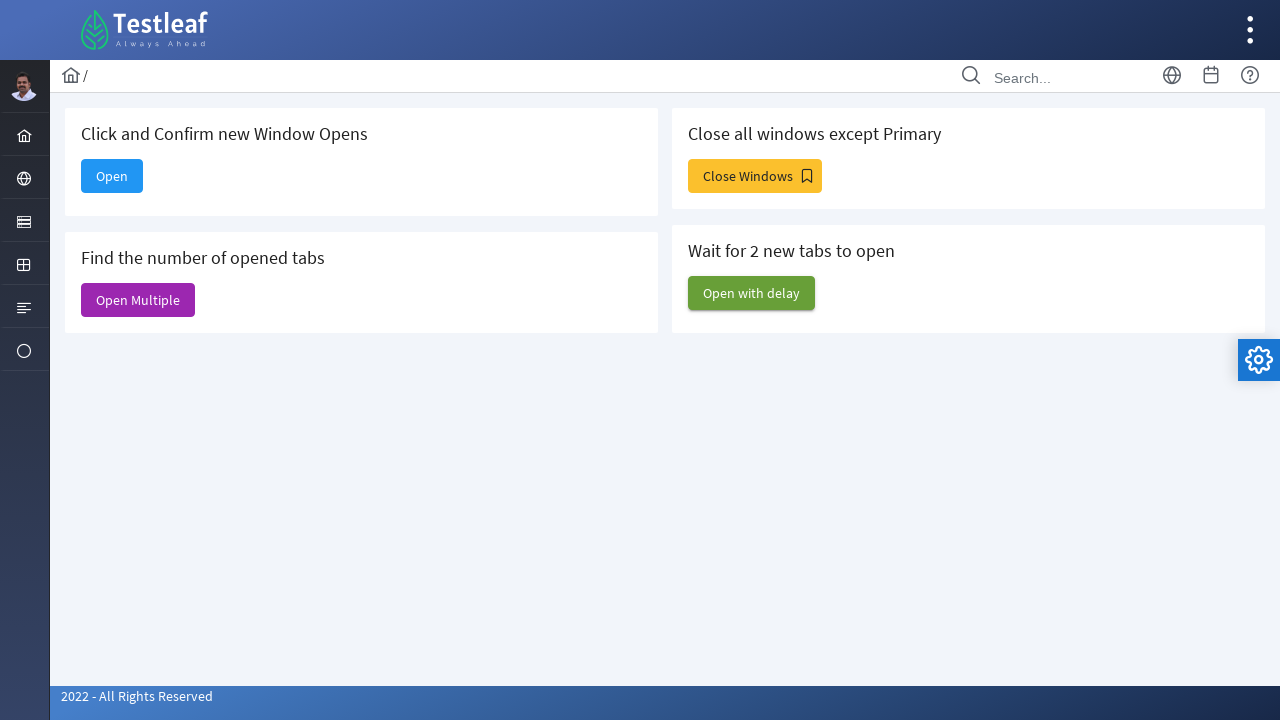

Closed the Web Table window
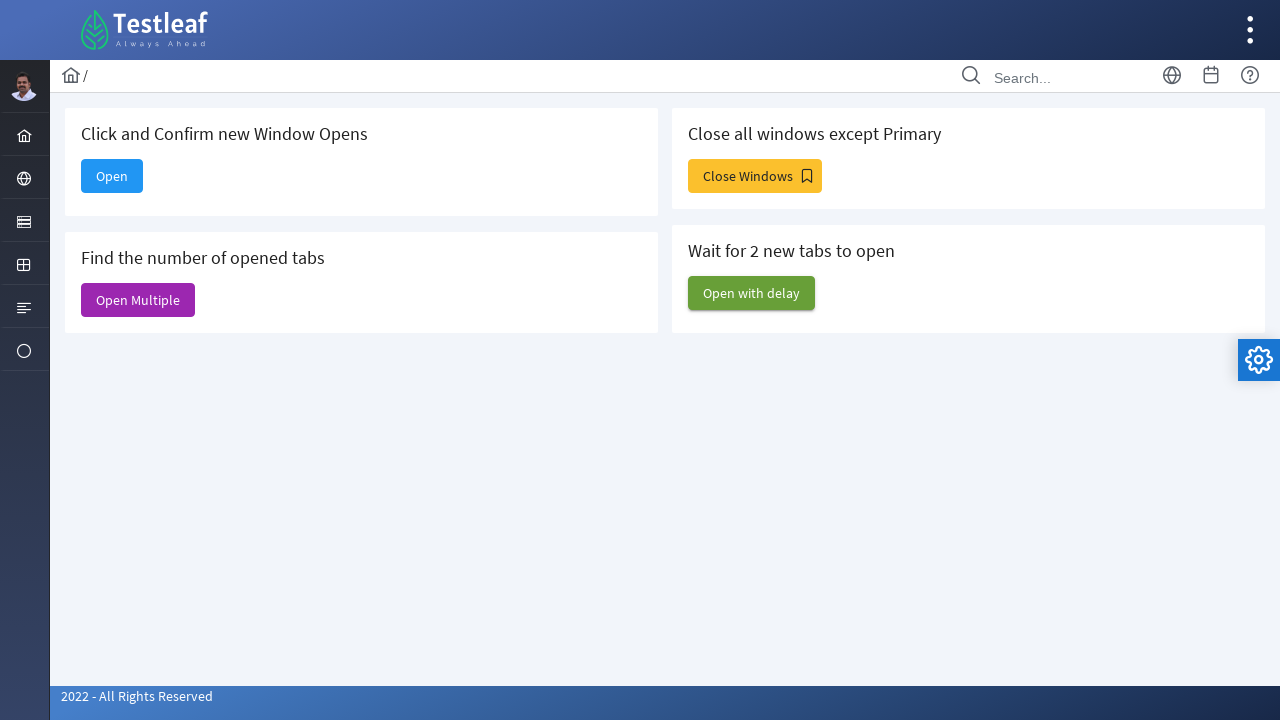

Clicked home icon to navigate back to home page at (24, 136) on xpath=//i[@class='pi pi-home layout-menuitem-icon']
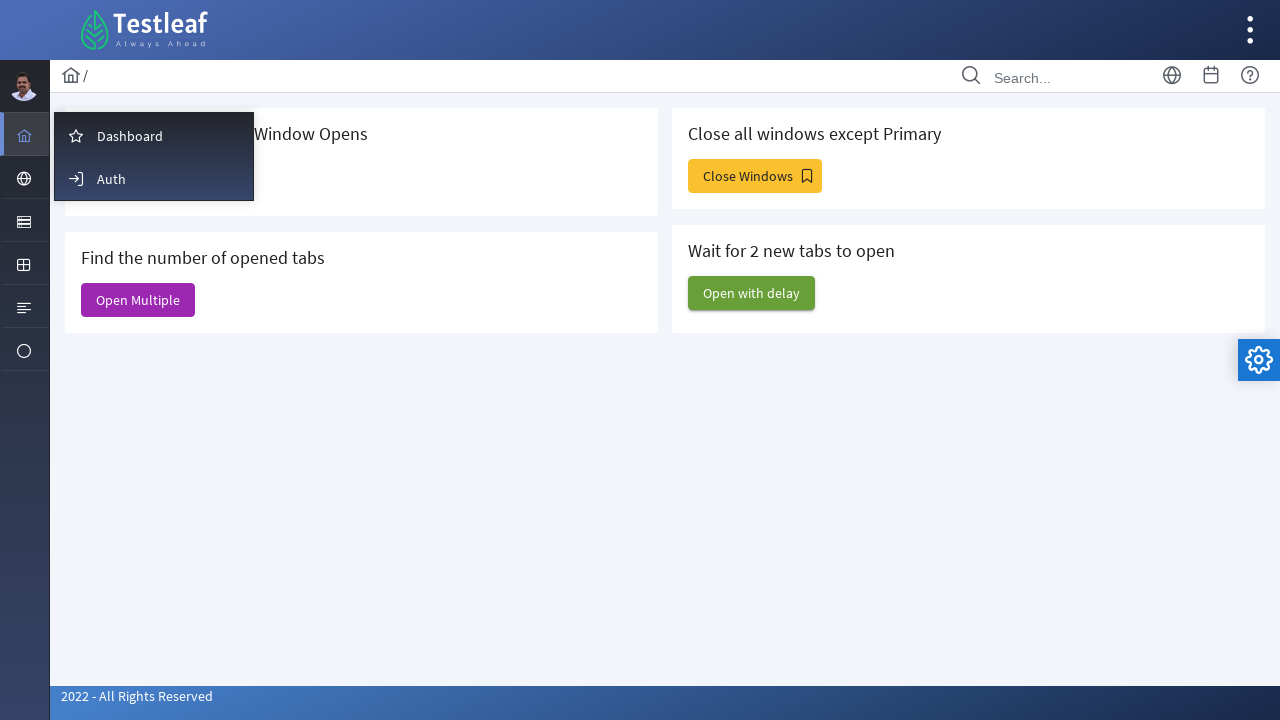

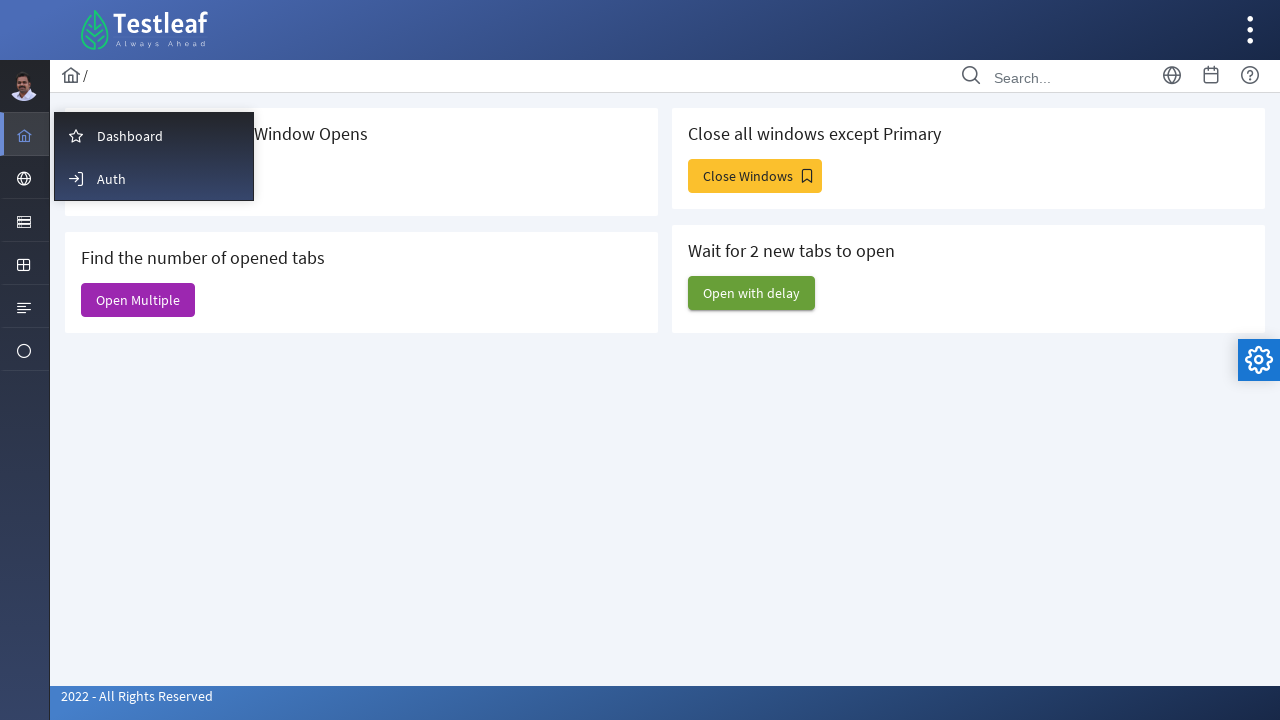